Navigates to the Selenium official website, maximizes the browser window, and verifies that the page loads successfully by checking the page title.

Starting URL: https://www.selenium.dev

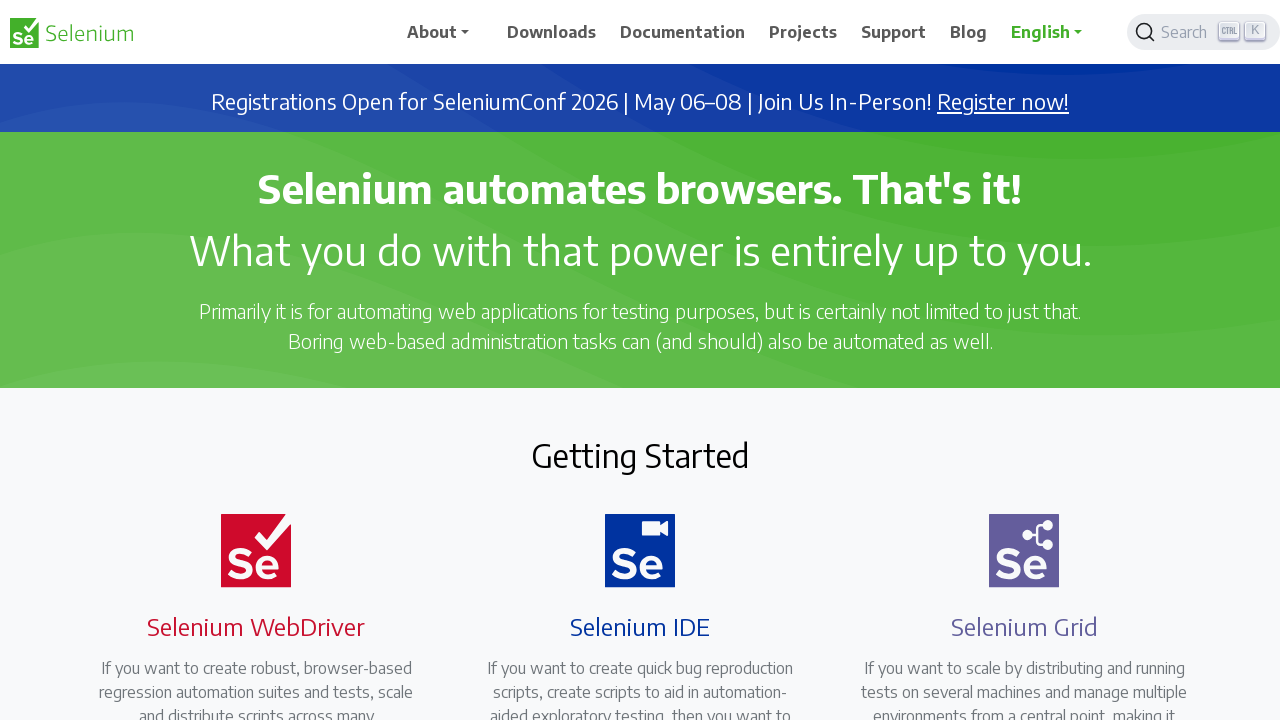

Set browser viewport to 1920x1080
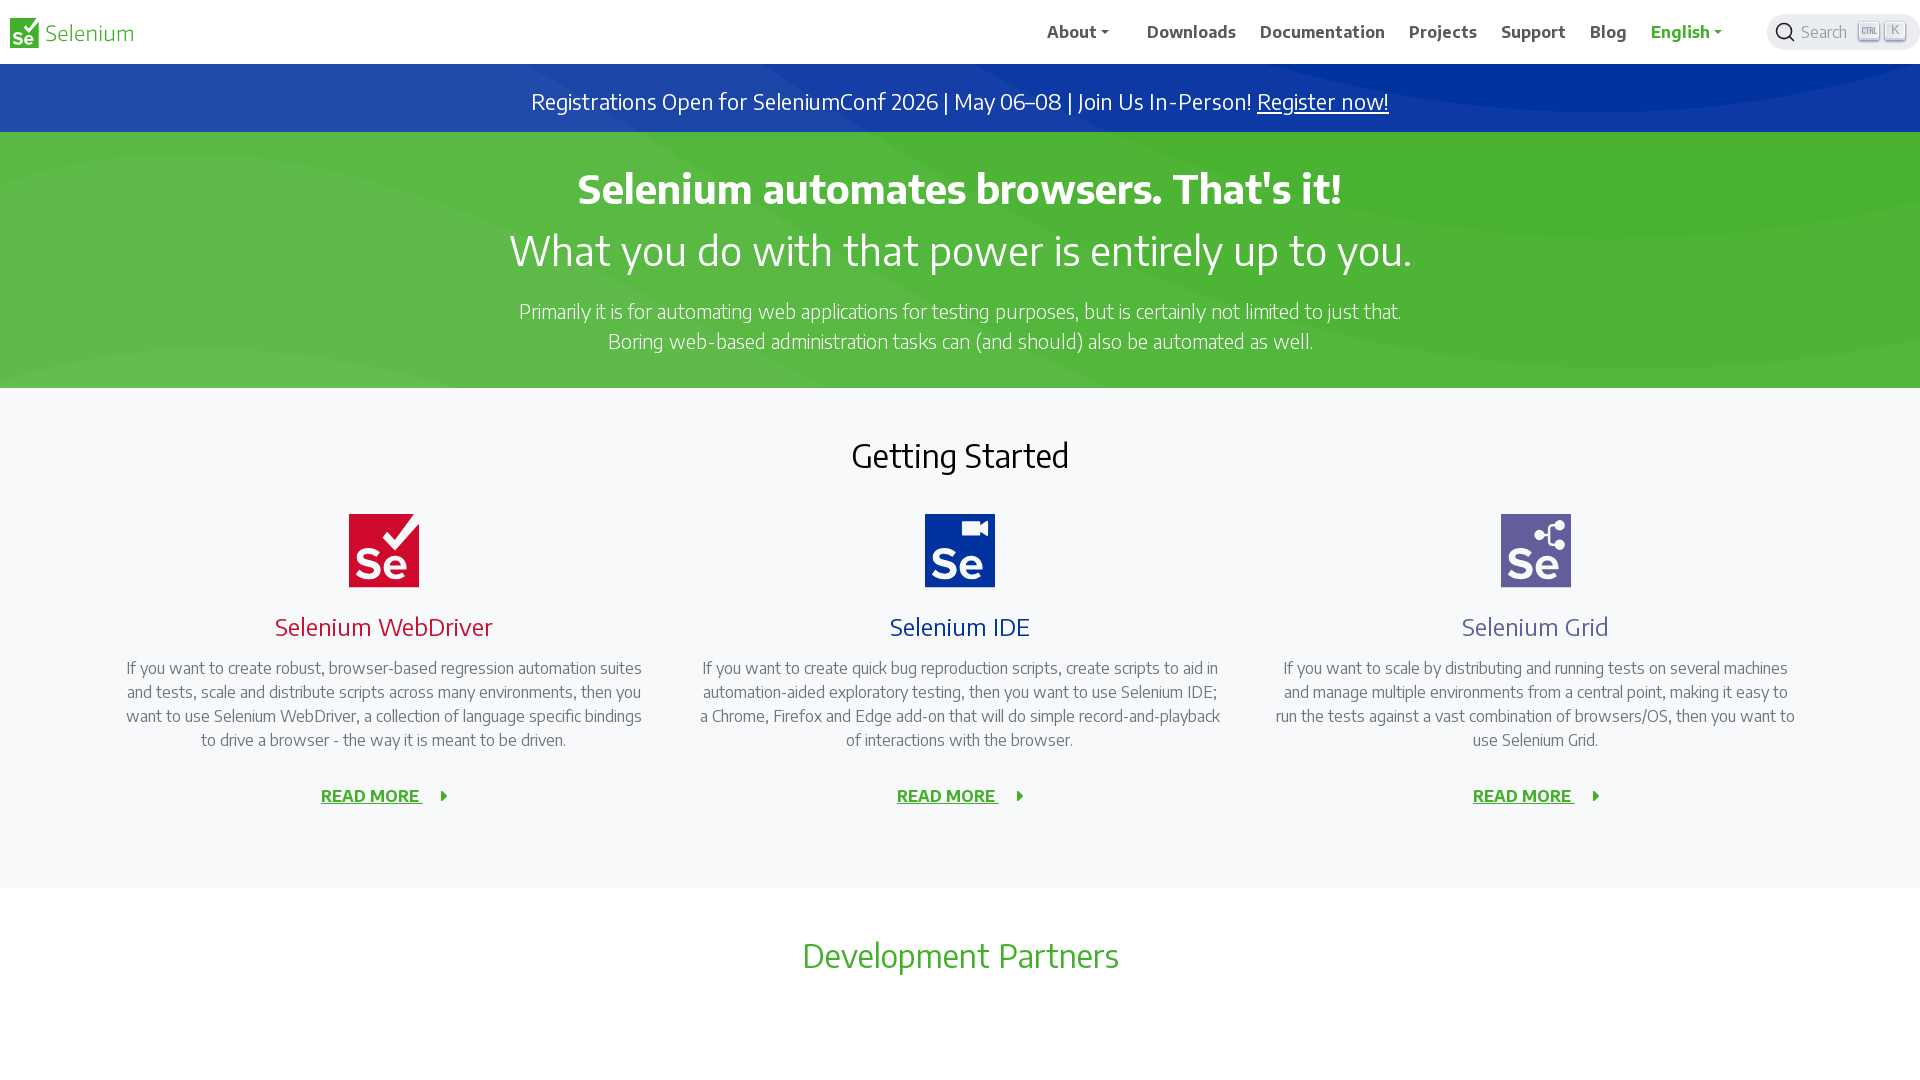

Page loaded with domcontentloaded state
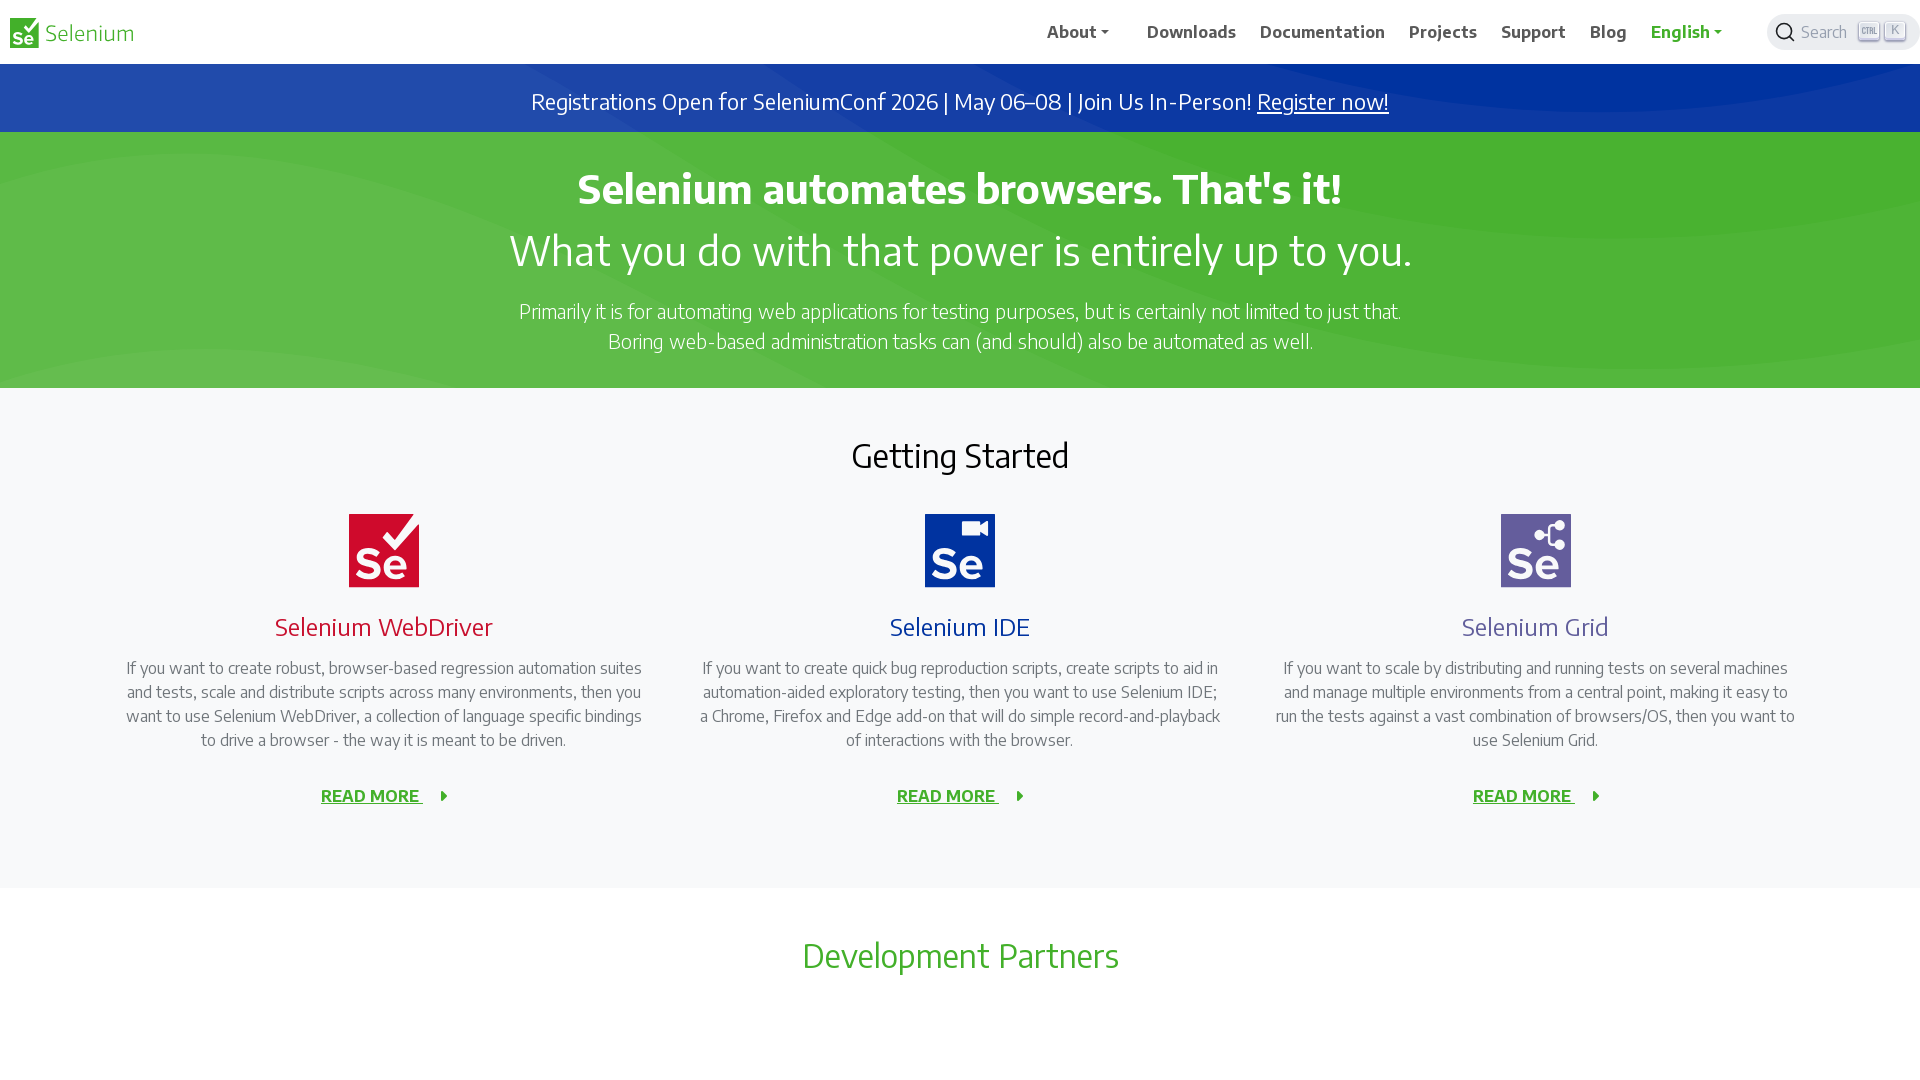

Retrieved page title: Selenium
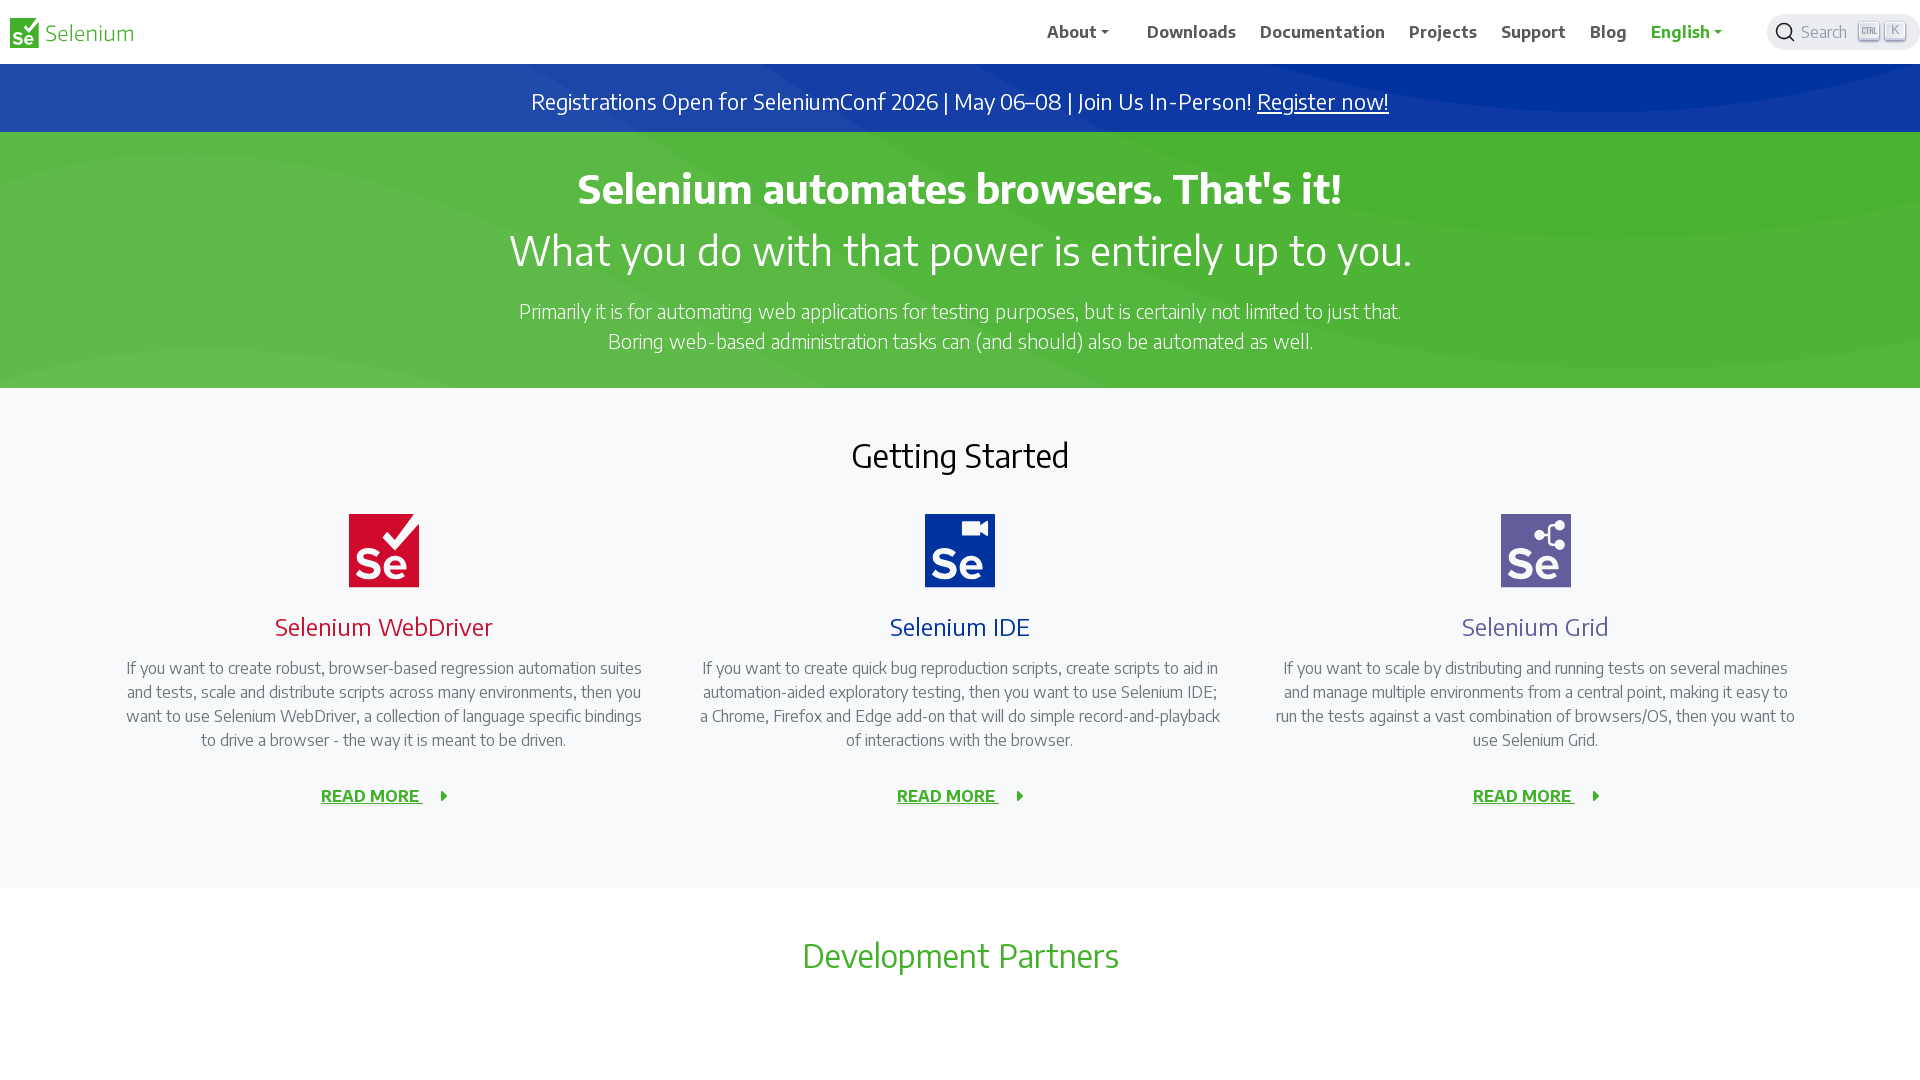

Verified page title contains 'Selenium'
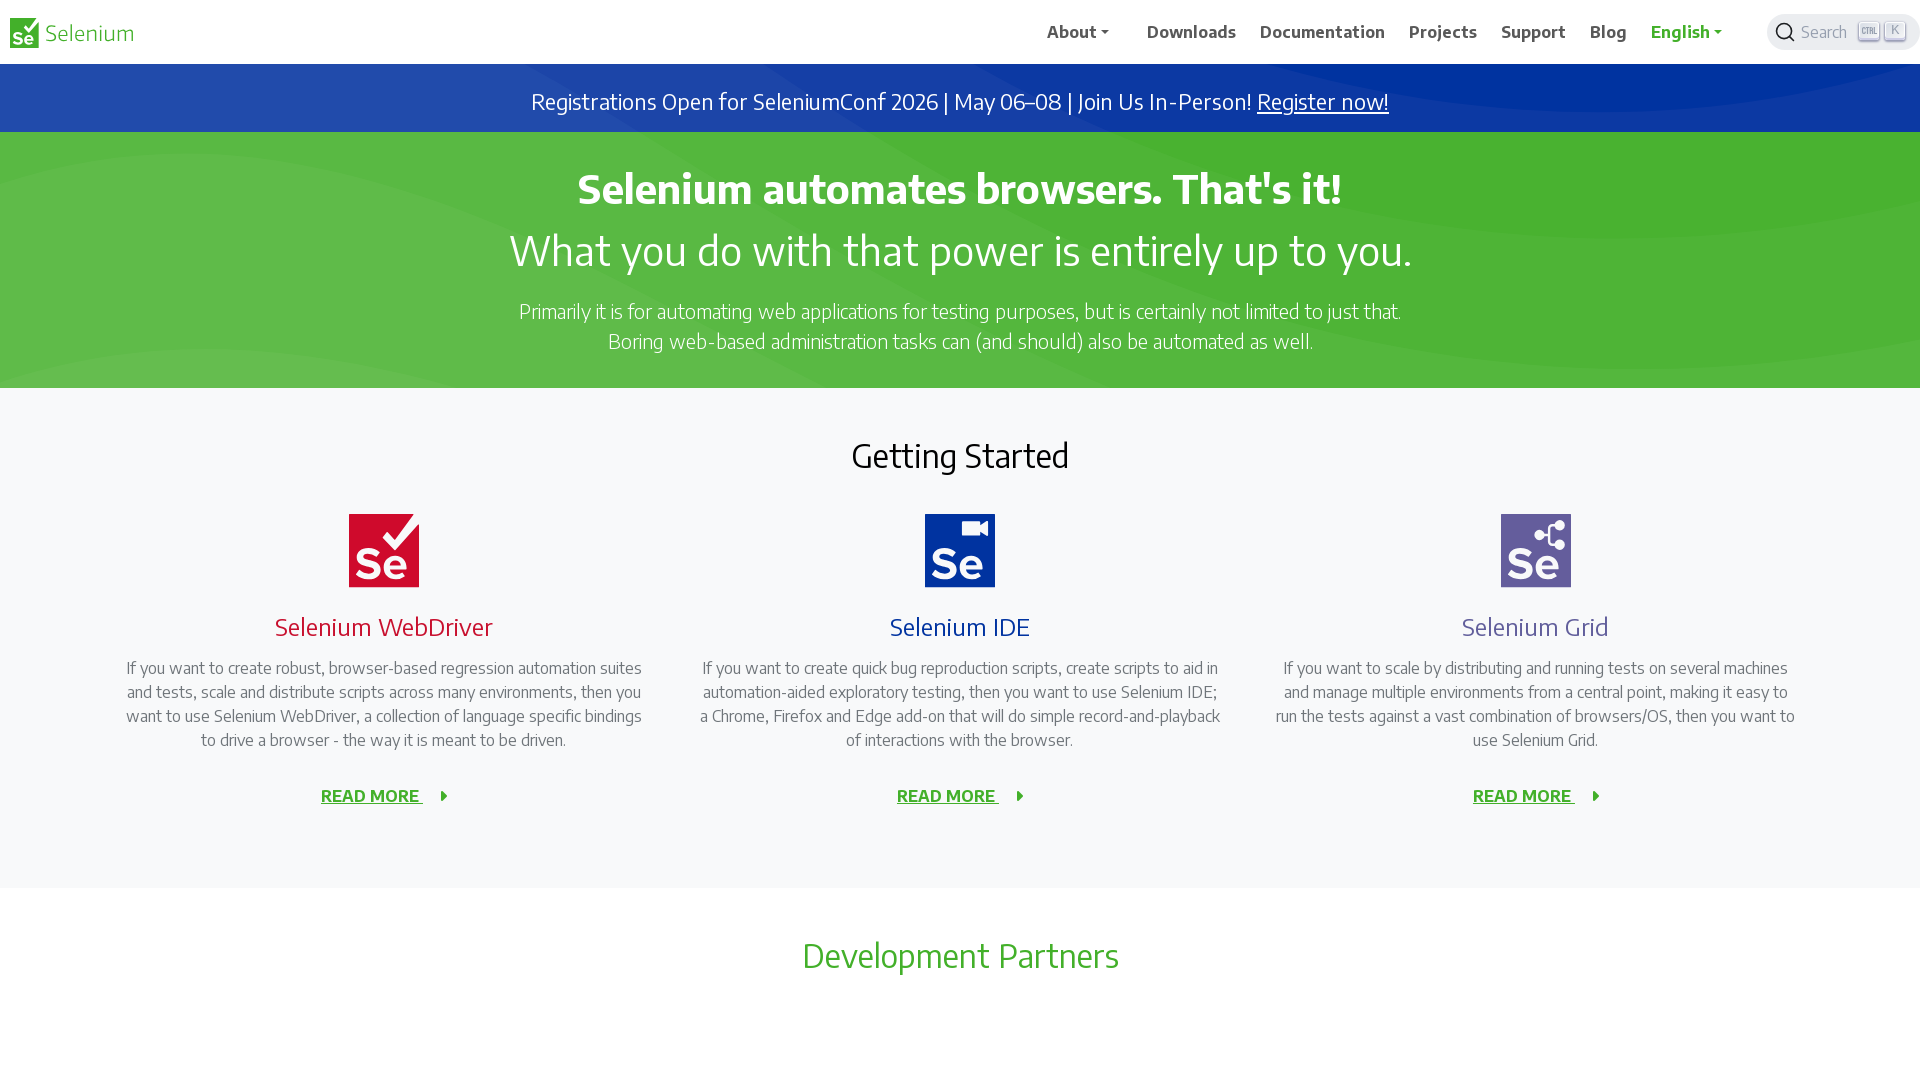

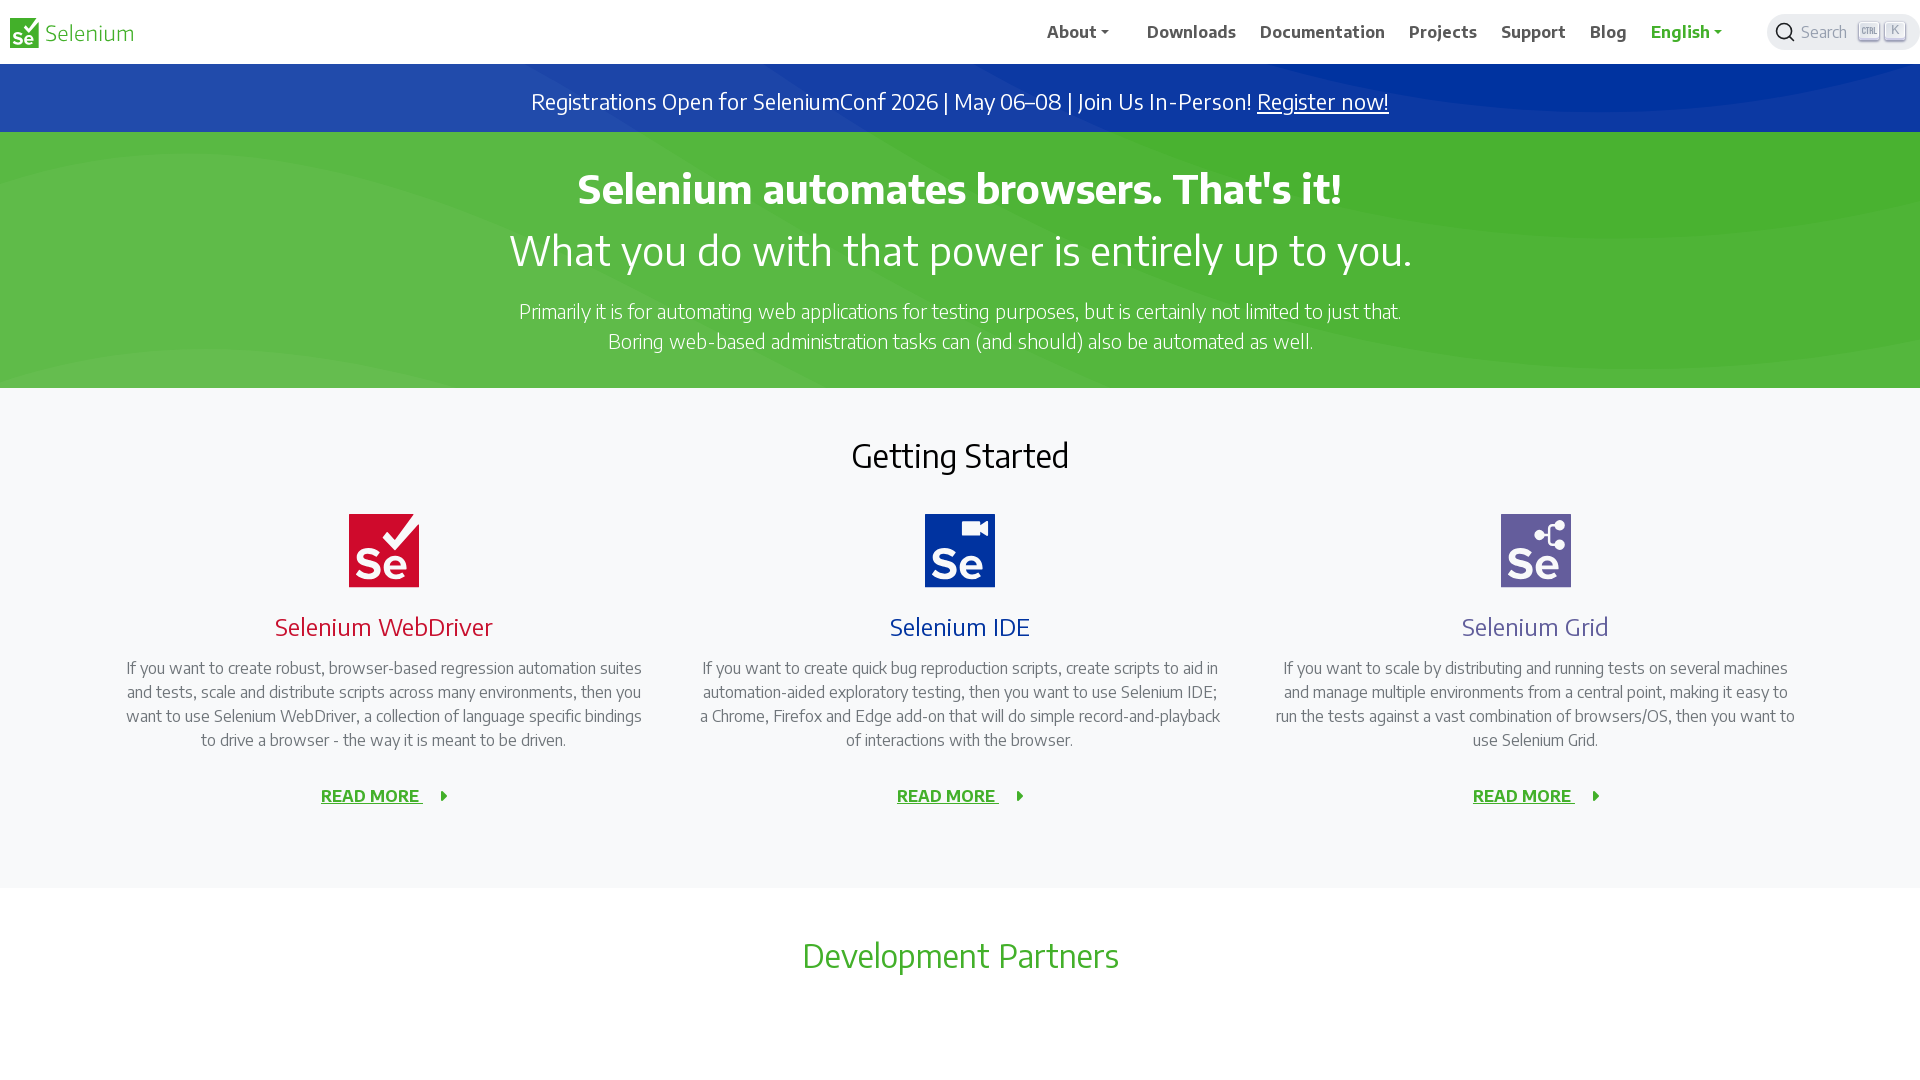